Tests drag and drop functionality within an iframe on the jQuery UI demo page by switching to the iframe context and dragging an element to a drop target.

Starting URL: https://jqueryui.com/droppable/

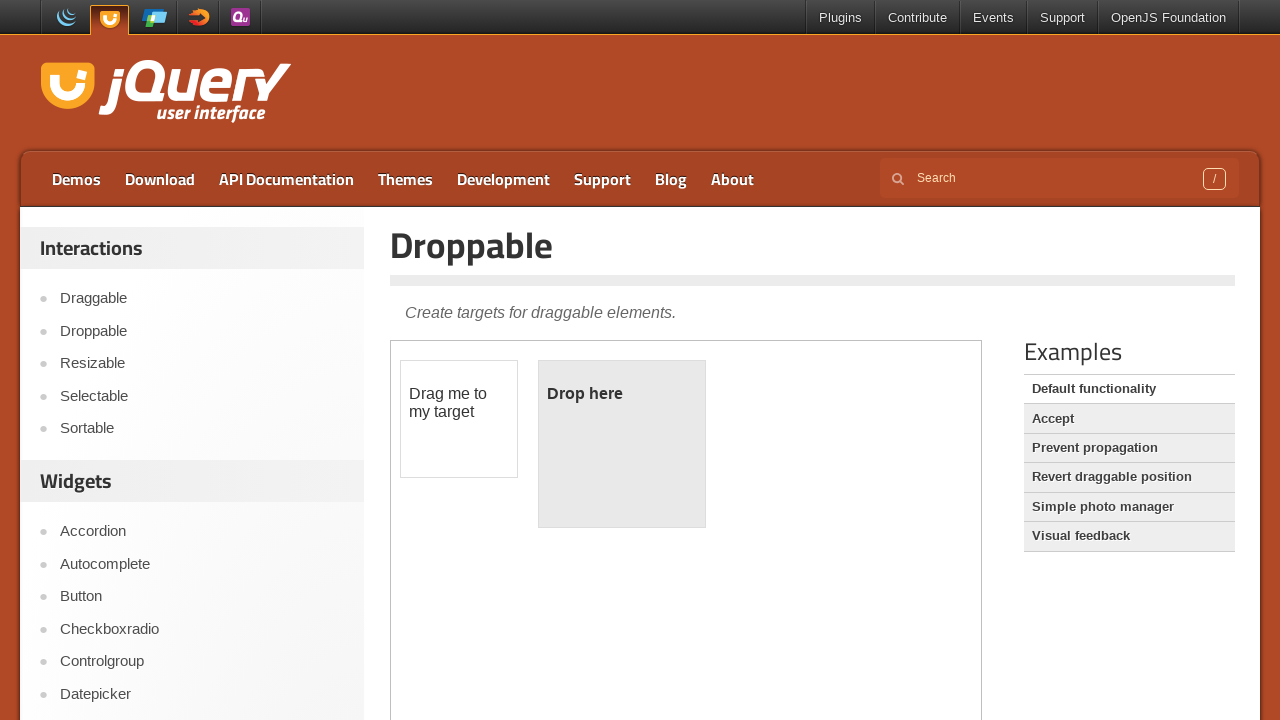

Waited for iframe.demo-frame to load
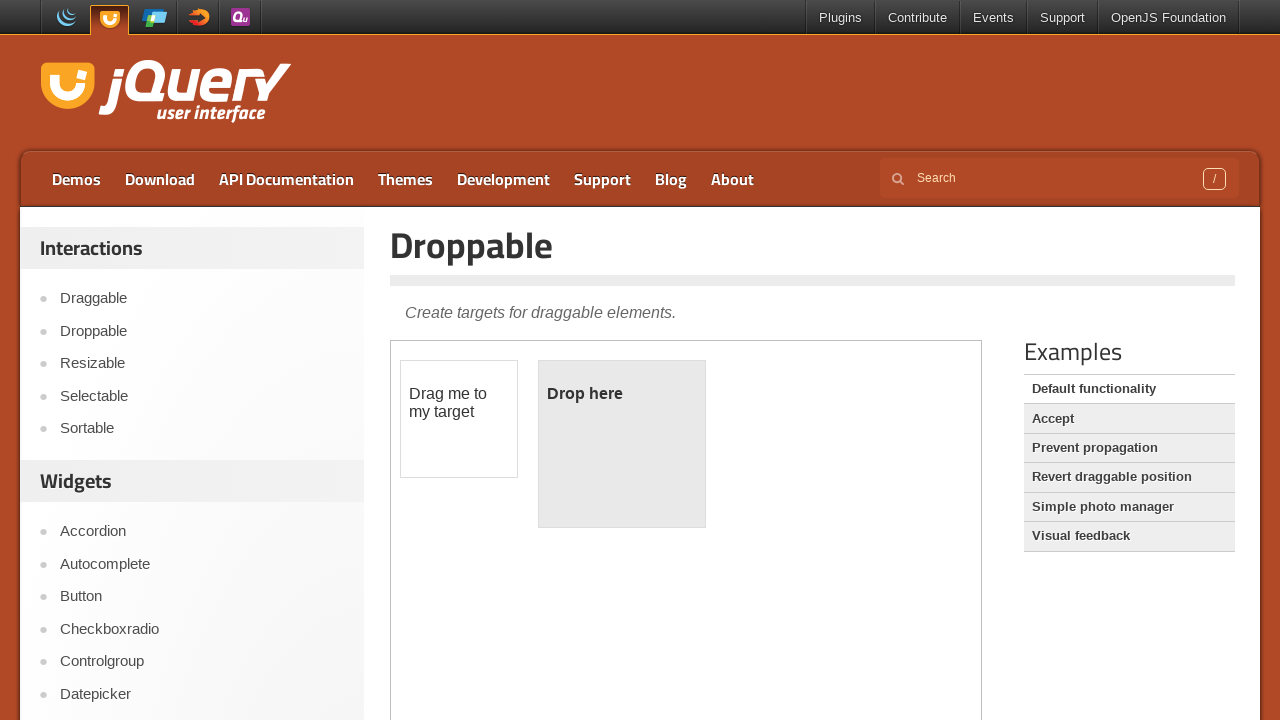

Located the demo-frame iframe
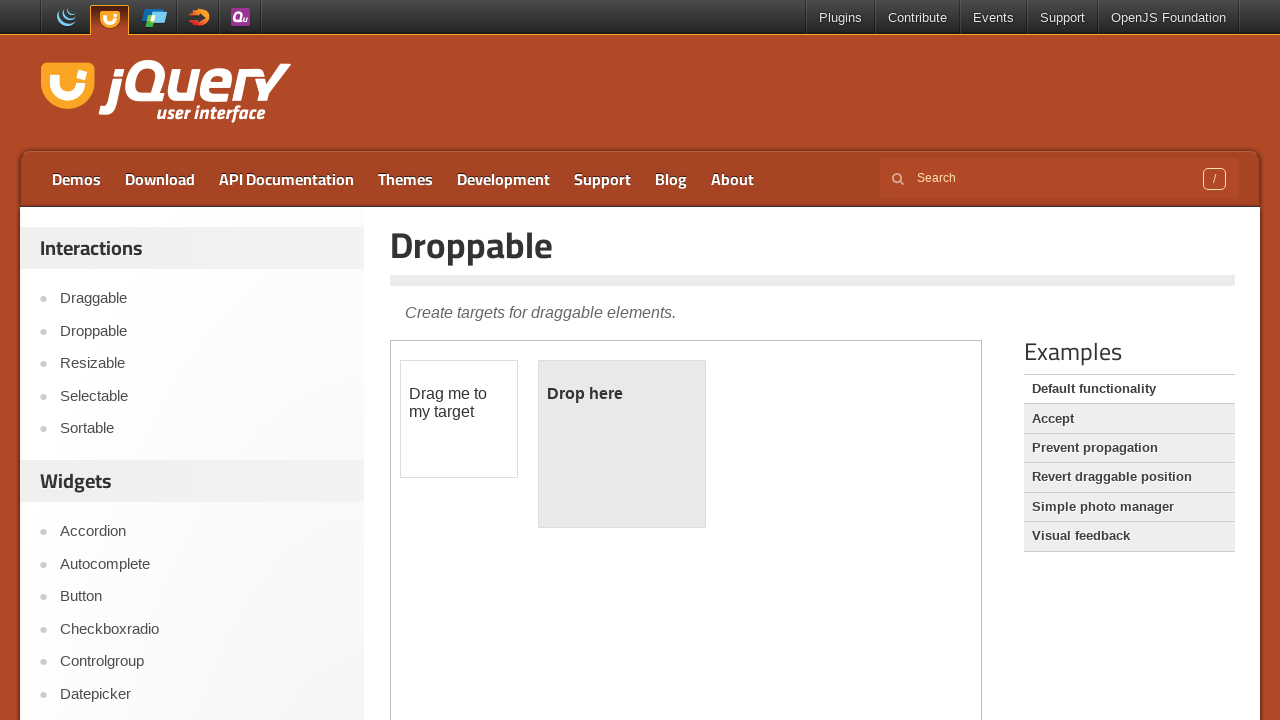

Located the draggable element within the iframe
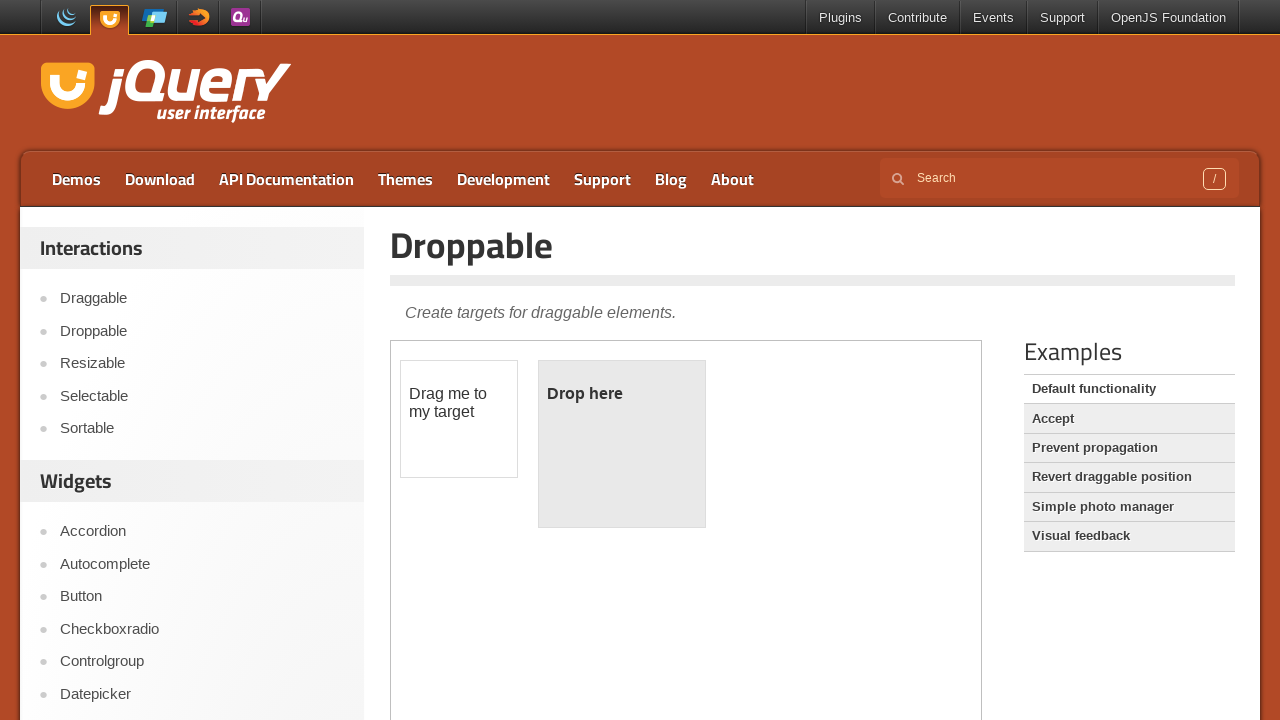

Located the droppable target element within the iframe
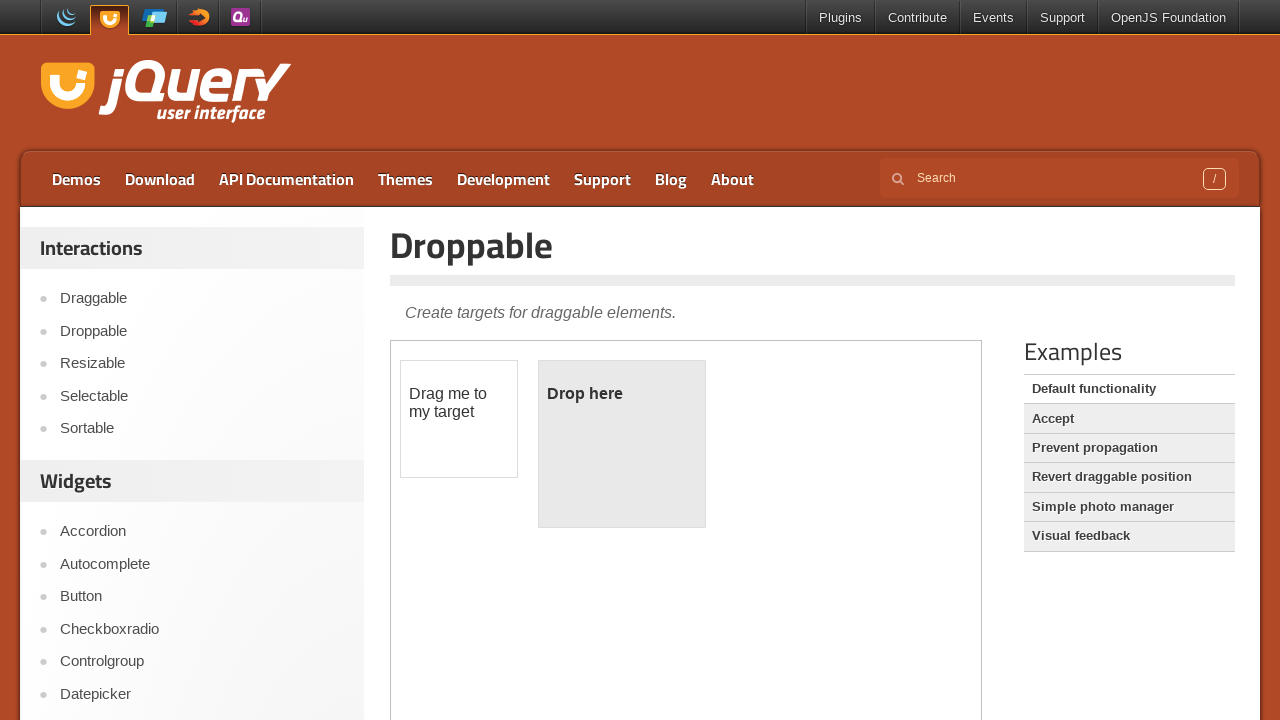

Dragged the draggable element to the droppable target at (622, 444)
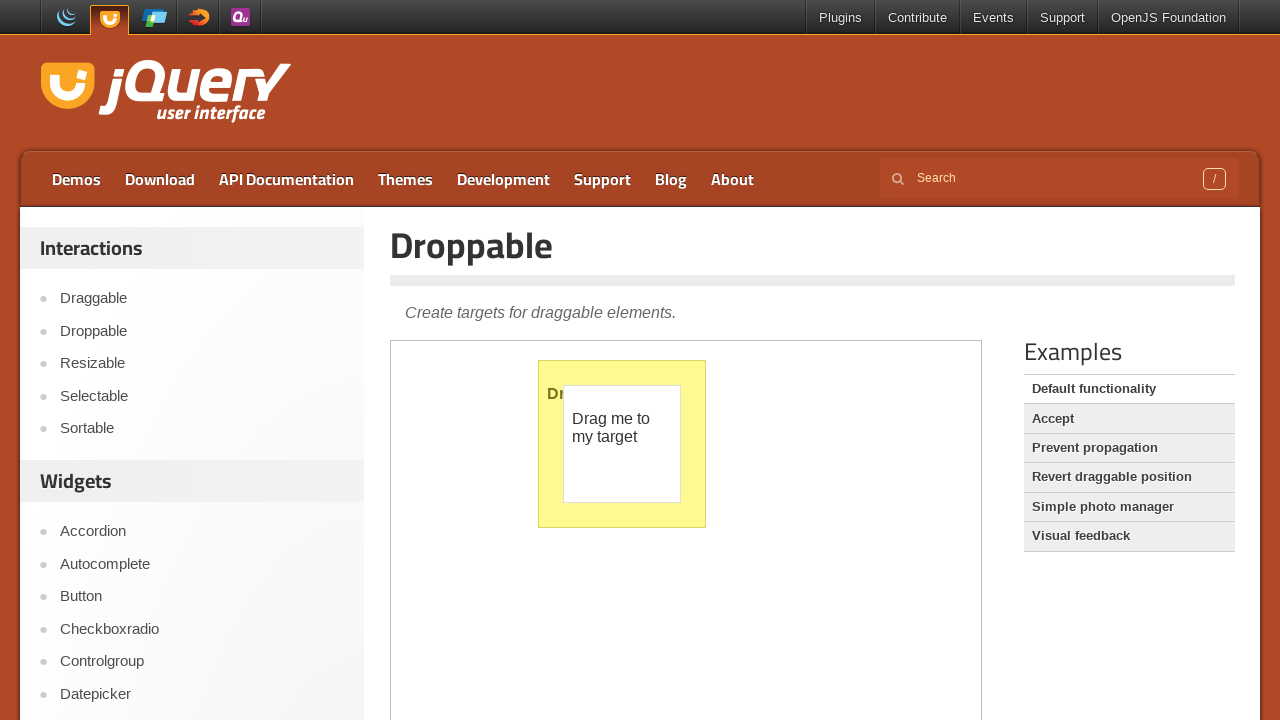

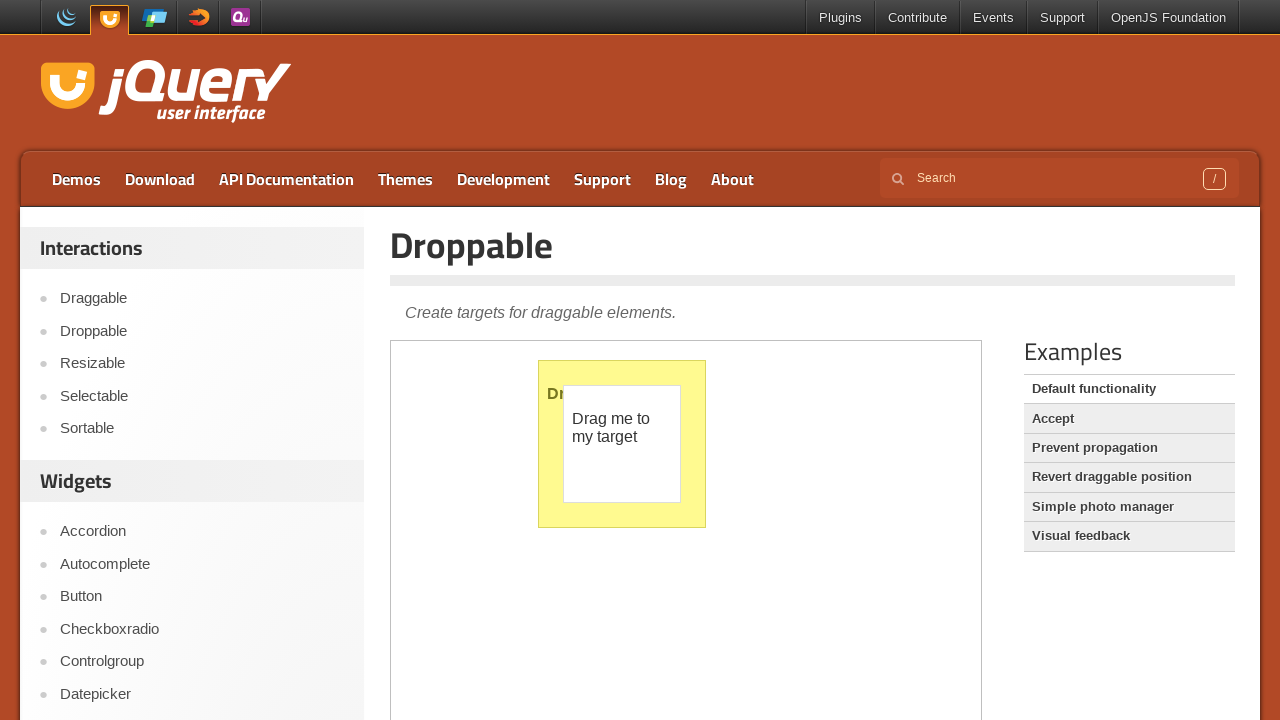